Tests the Star Wars API interactive interface by entering a query for a specific person endpoint and submitting the request to retrieve API results

Starting URL: https://swapi.dev/

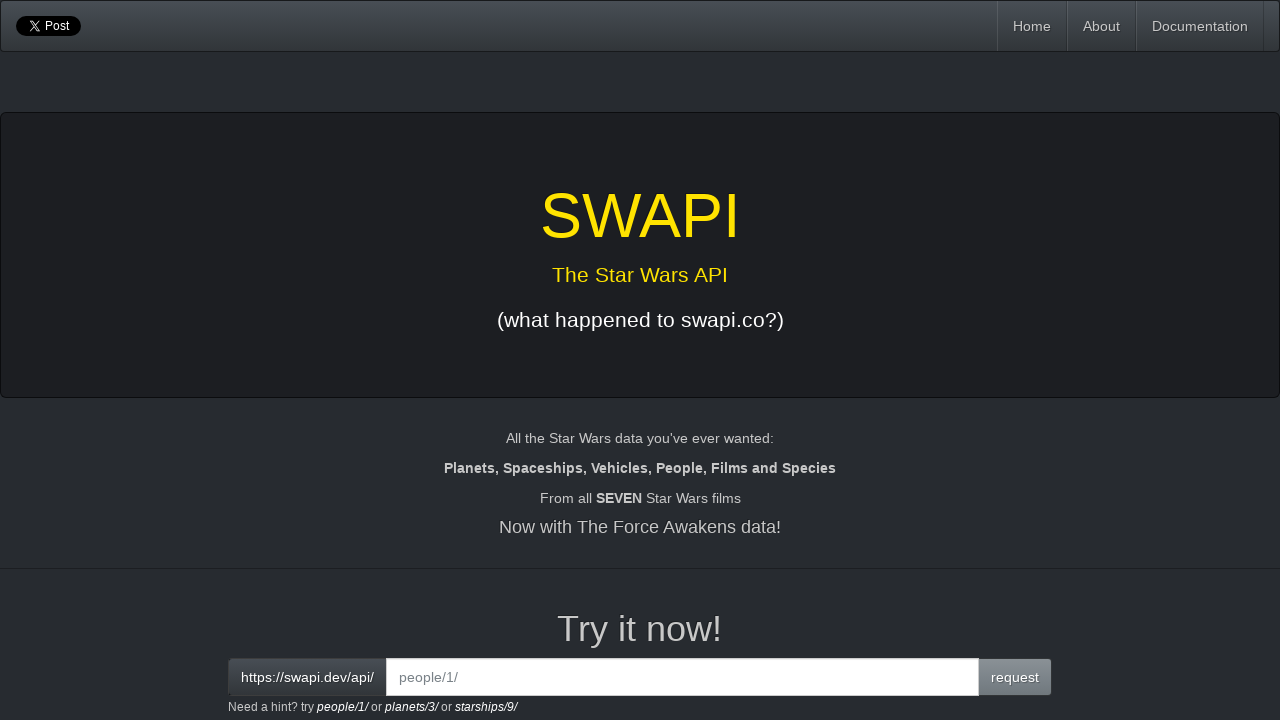

Cleared the interactive input field on #interactive
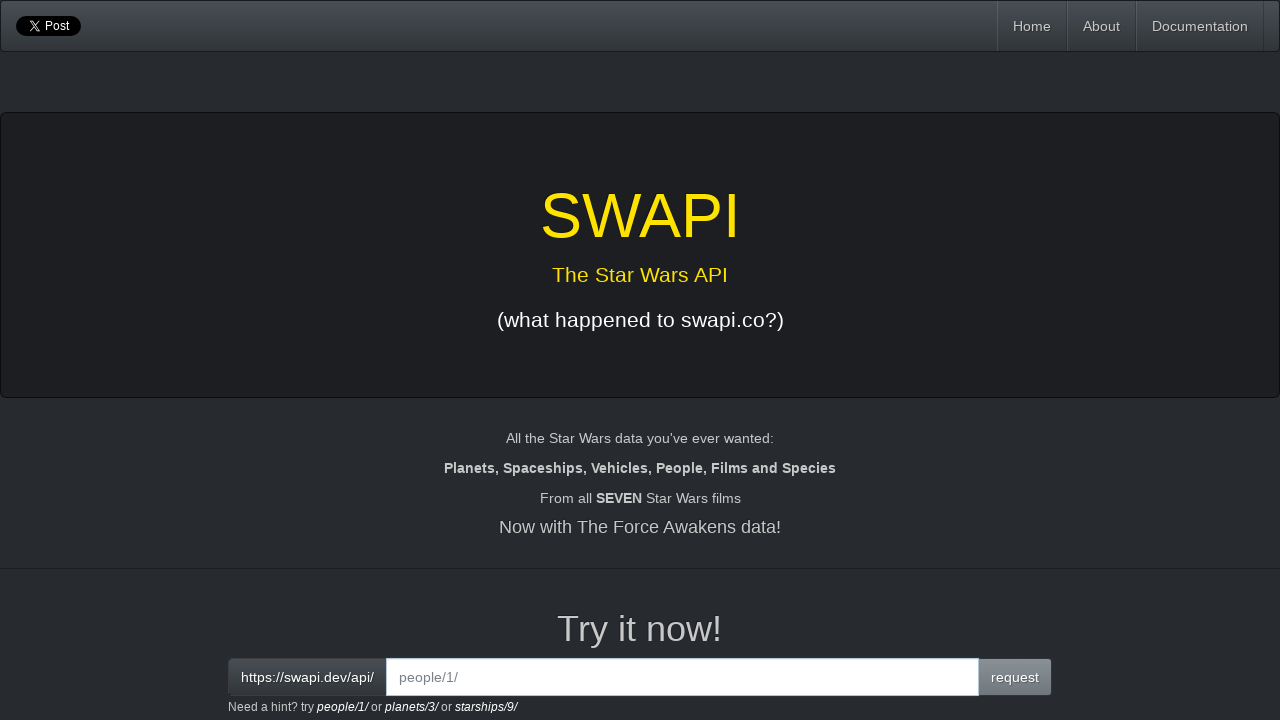

Filled interactive input field with 'people/77/' query for Luke Skywalker endpoint on #interactive
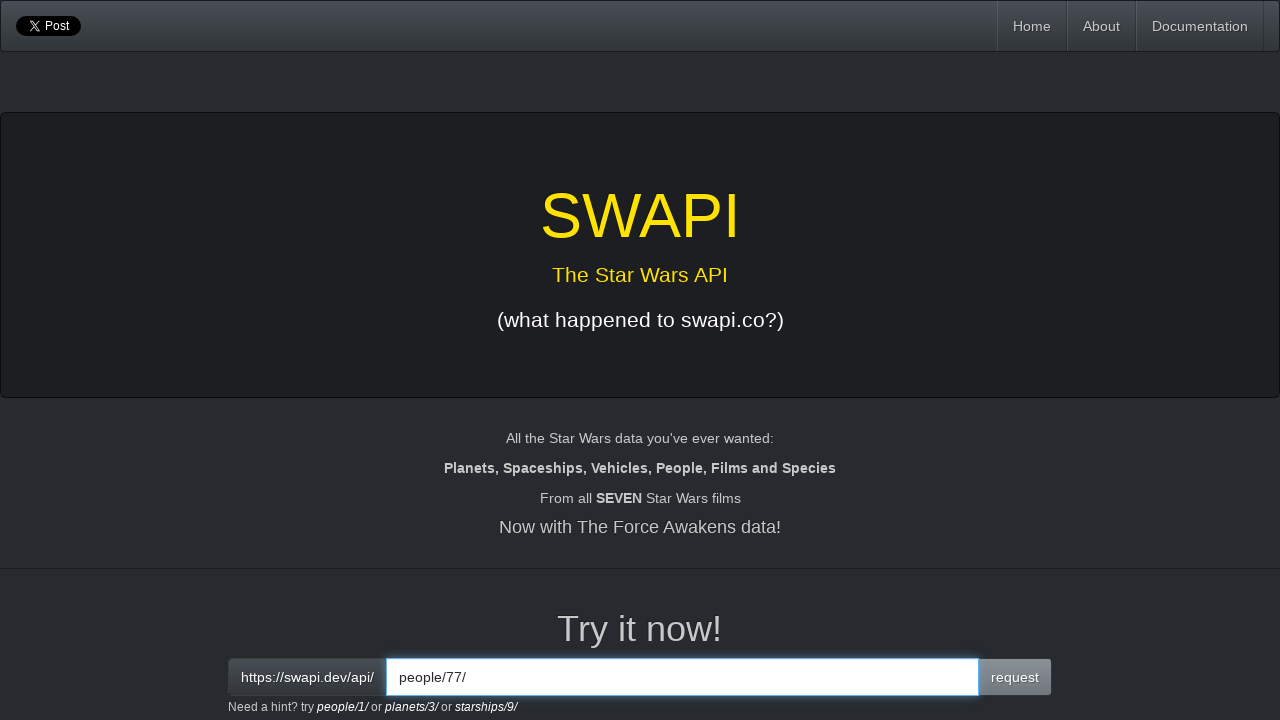

Clicked the primary button to submit API request at (1015, 677) on .btn-primary
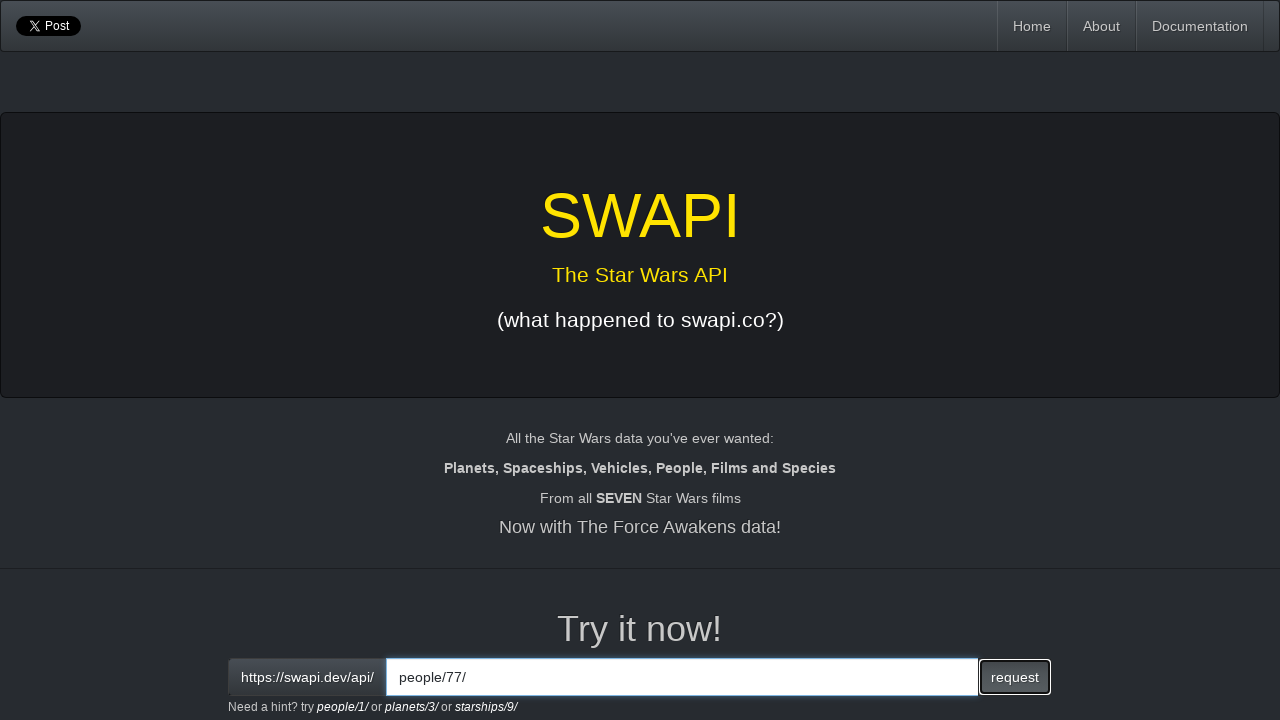

API results loaded in the output container
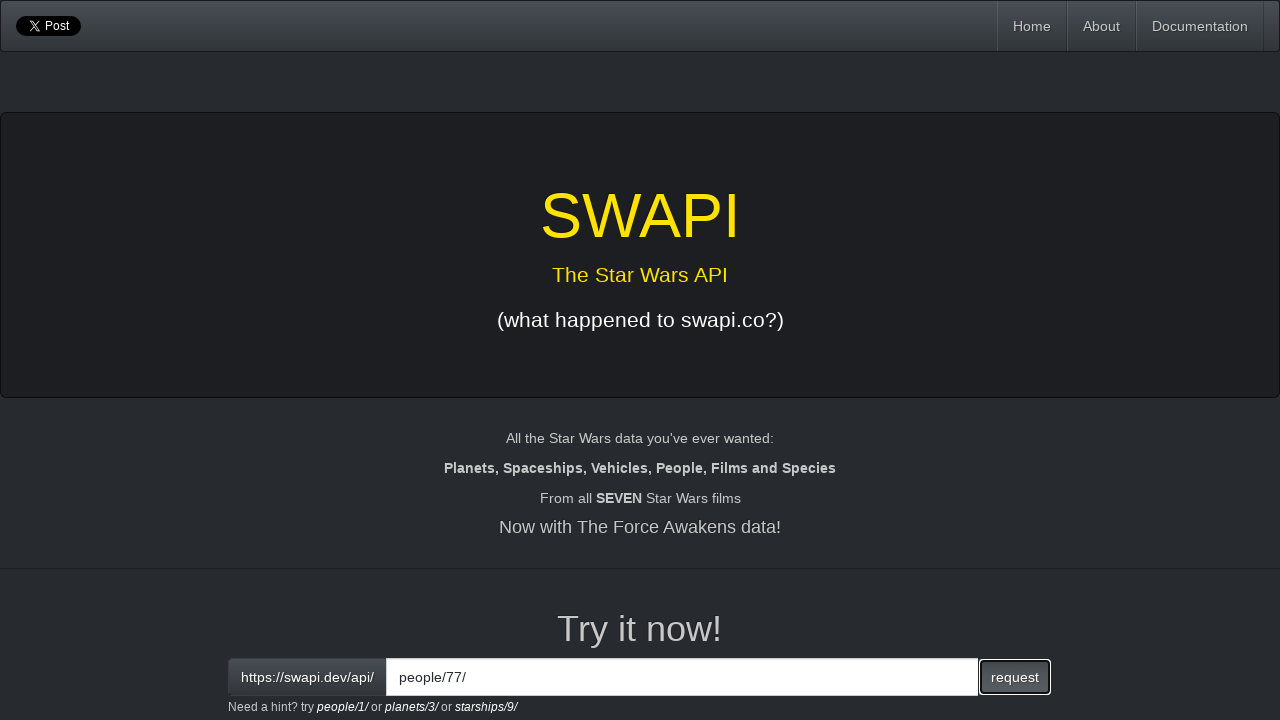

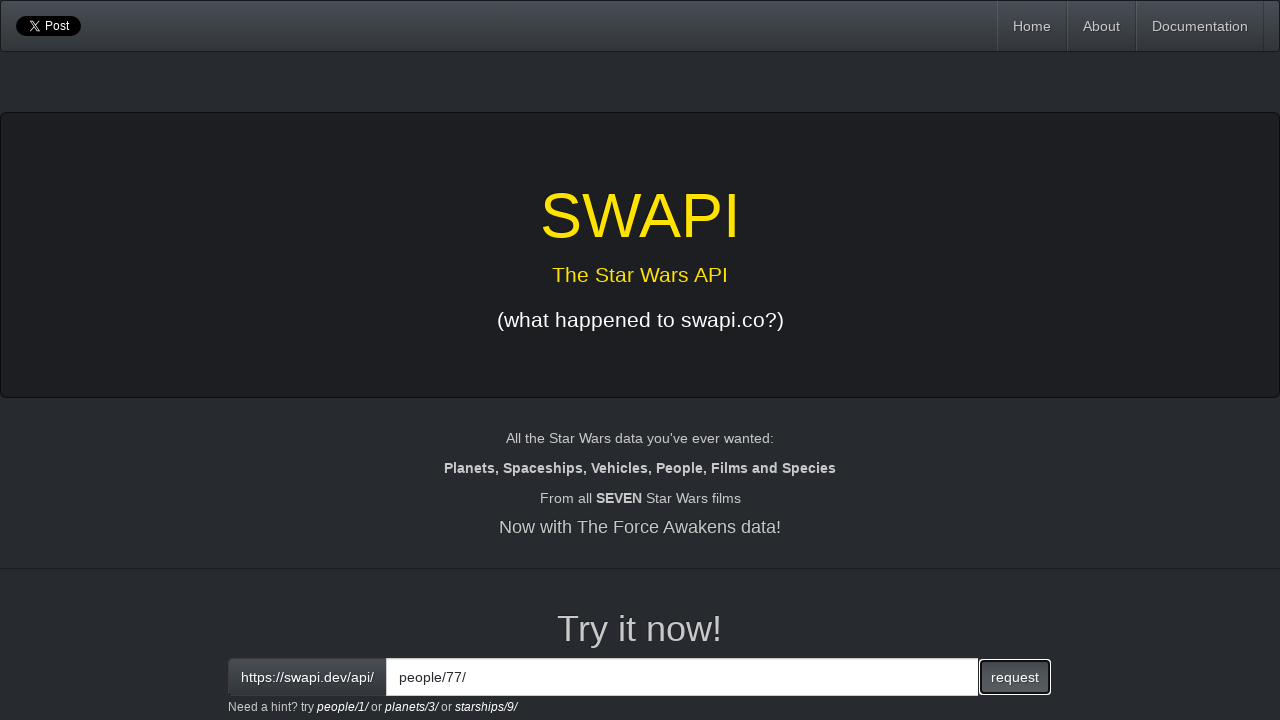